Tests interaction with elements inside an iframe by typing in a search field within the iframe, then typing in a field outside the iframe

Starting URL: https://www.letskodeit.com/practice

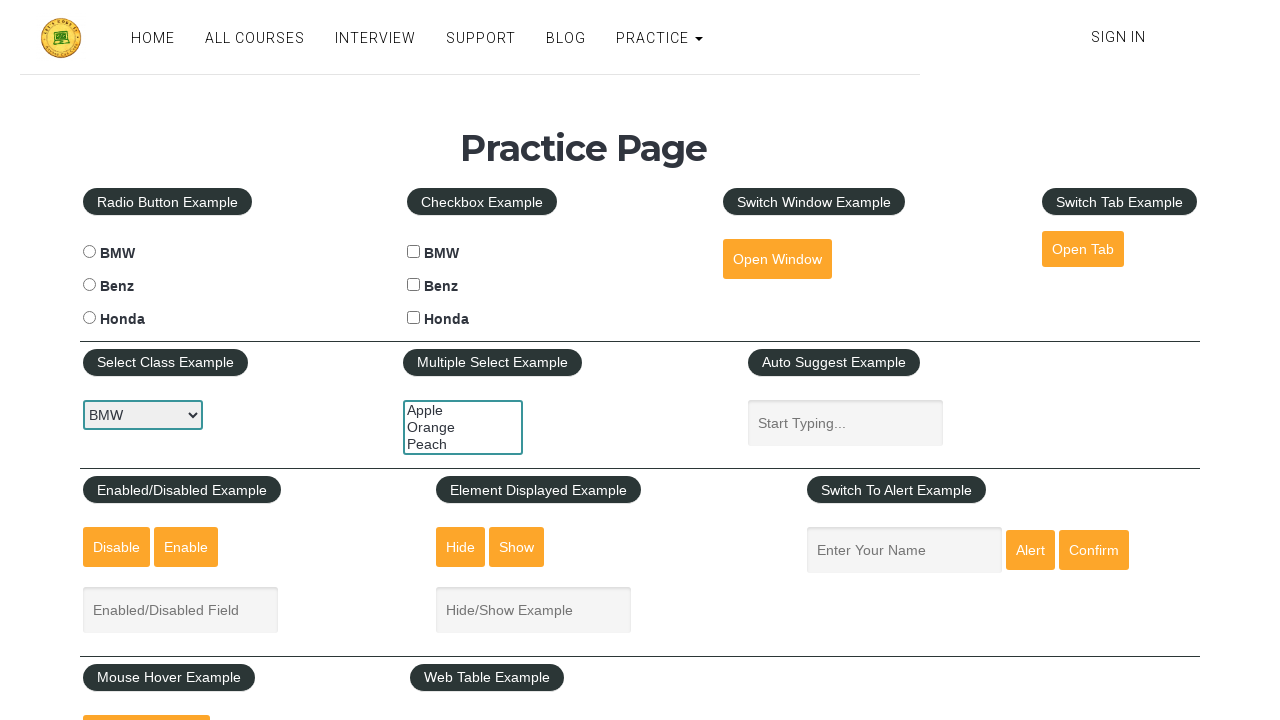

Located iframe with id 'courses-iframe'
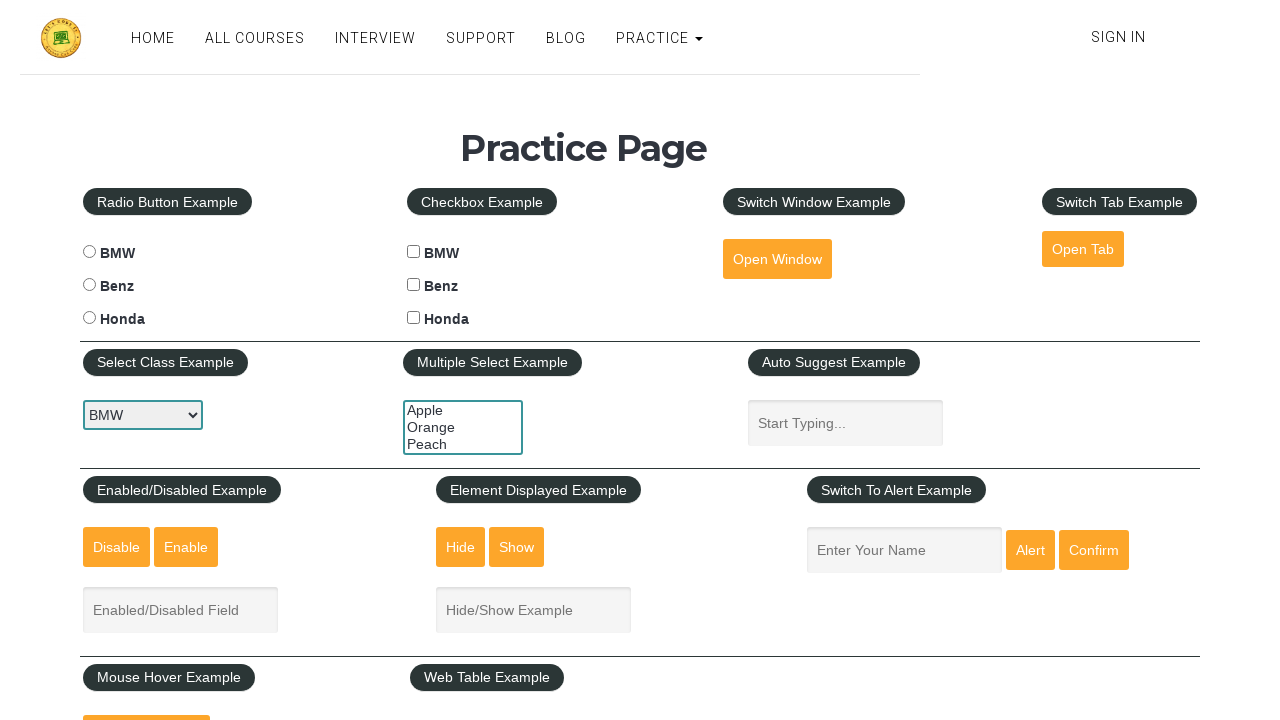

Filled search field inside iframe with 'selenium' on #courses-iframe >> internal:control=enter-frame >> input[id="search"]
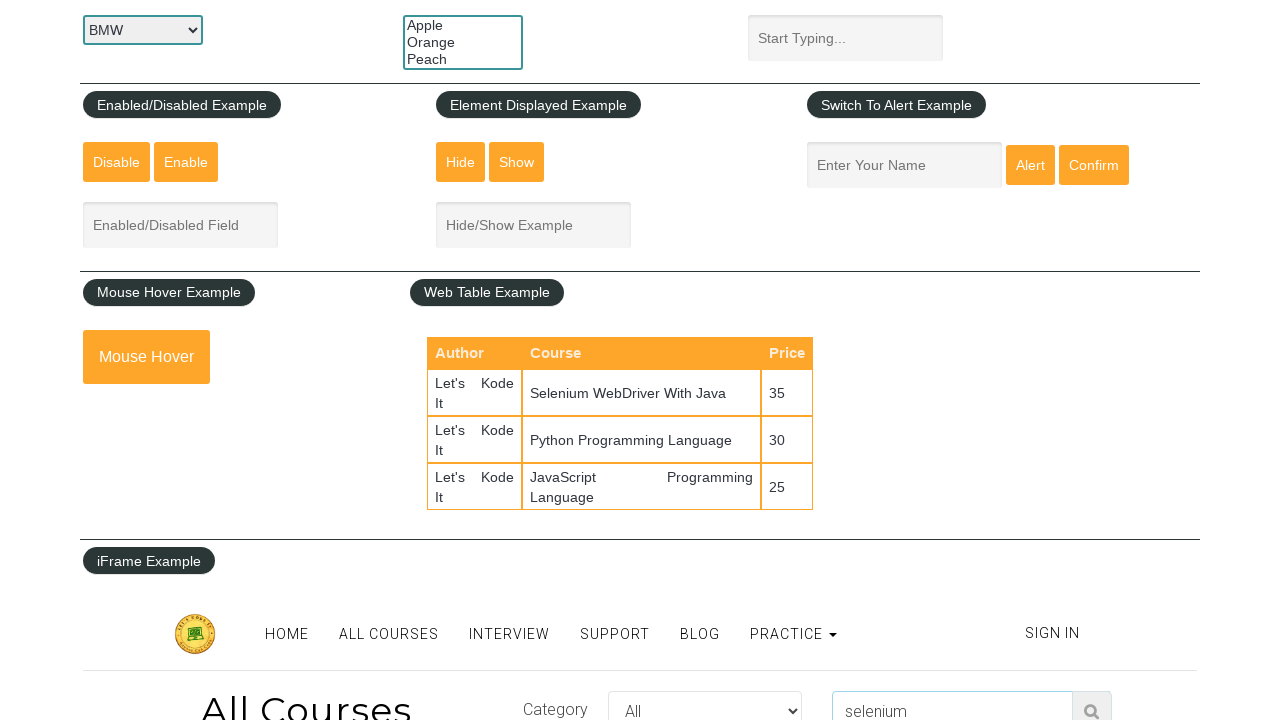

Filled name field outside iframe with 'Outside iframe' on #name
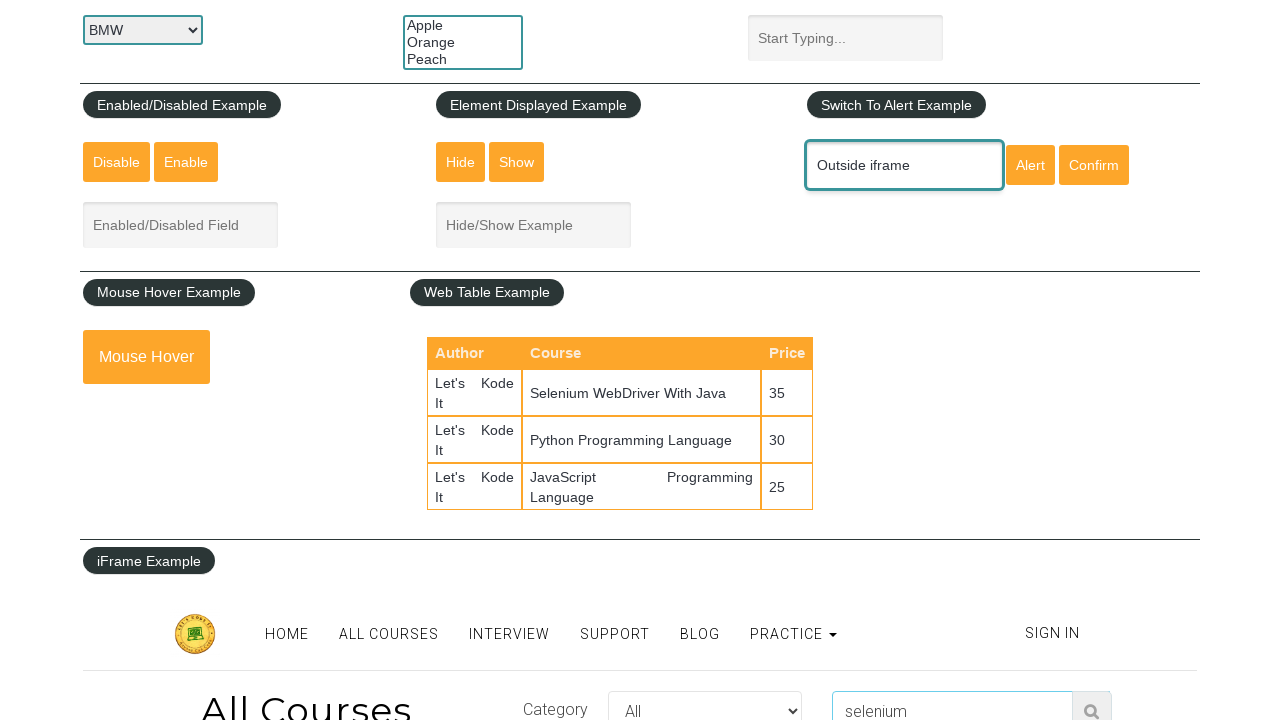

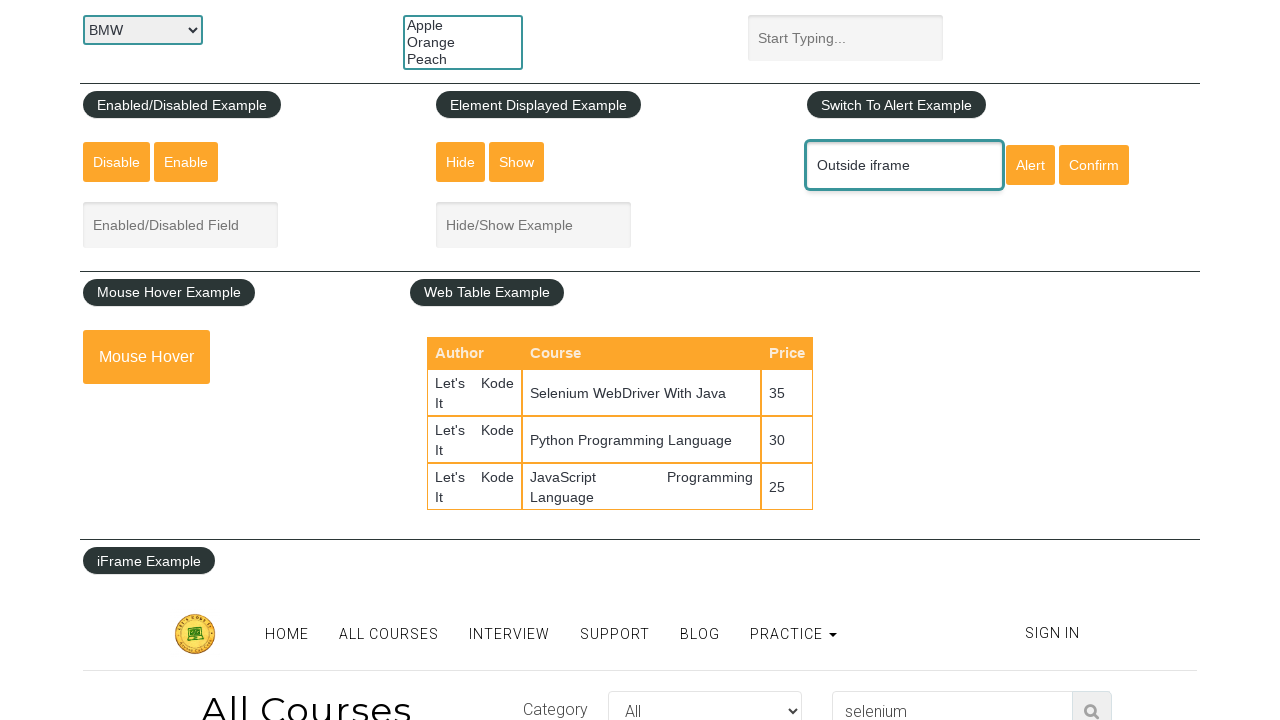